Tests a slow calculator by setting a delay, entering two numbers with an addition operation, and verifying the result equals 15

Starting URL: https://bonigarcia.dev/selenium-webdriver-java/slow-calculator.html

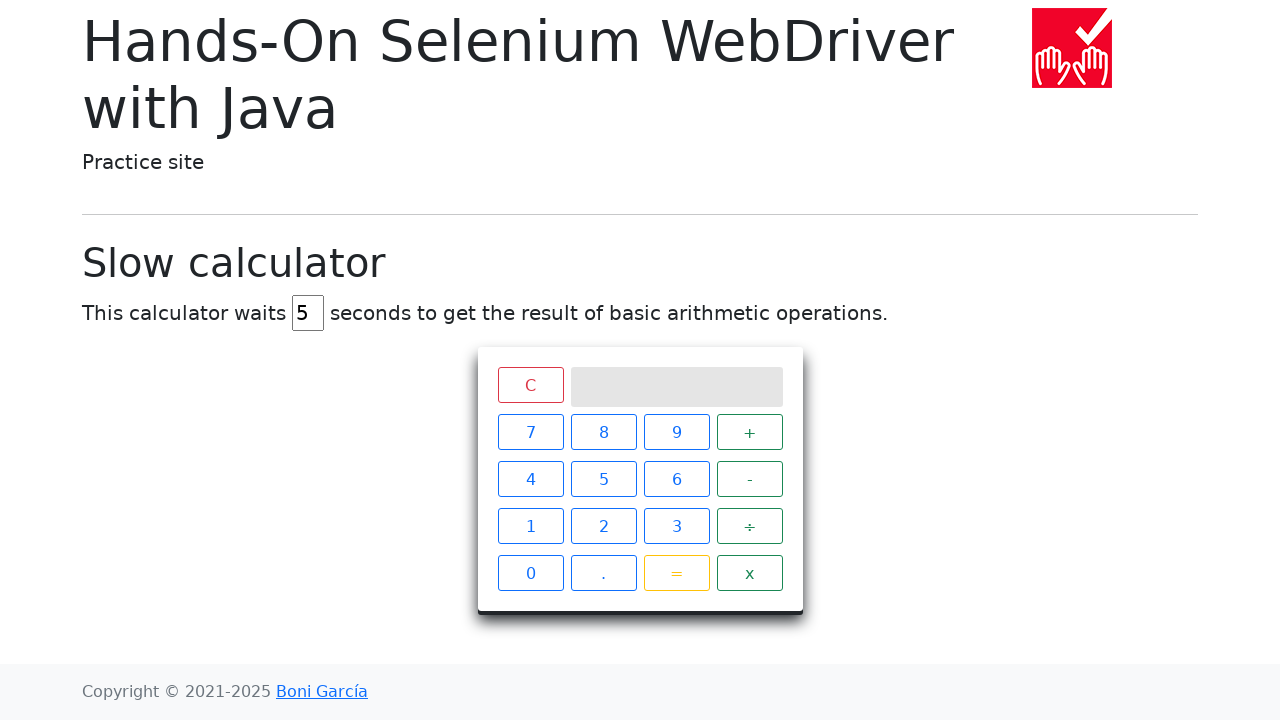

Delay input field became visible
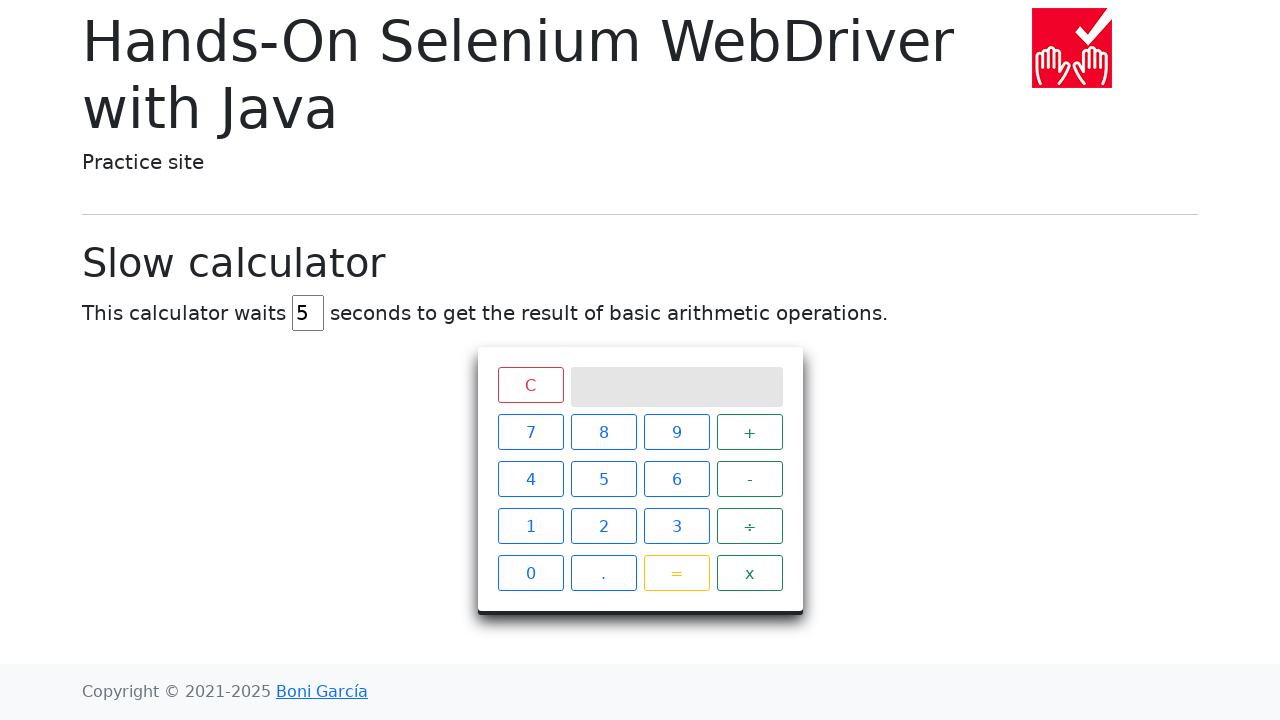

Set delay value to 45 milliseconds on #delay
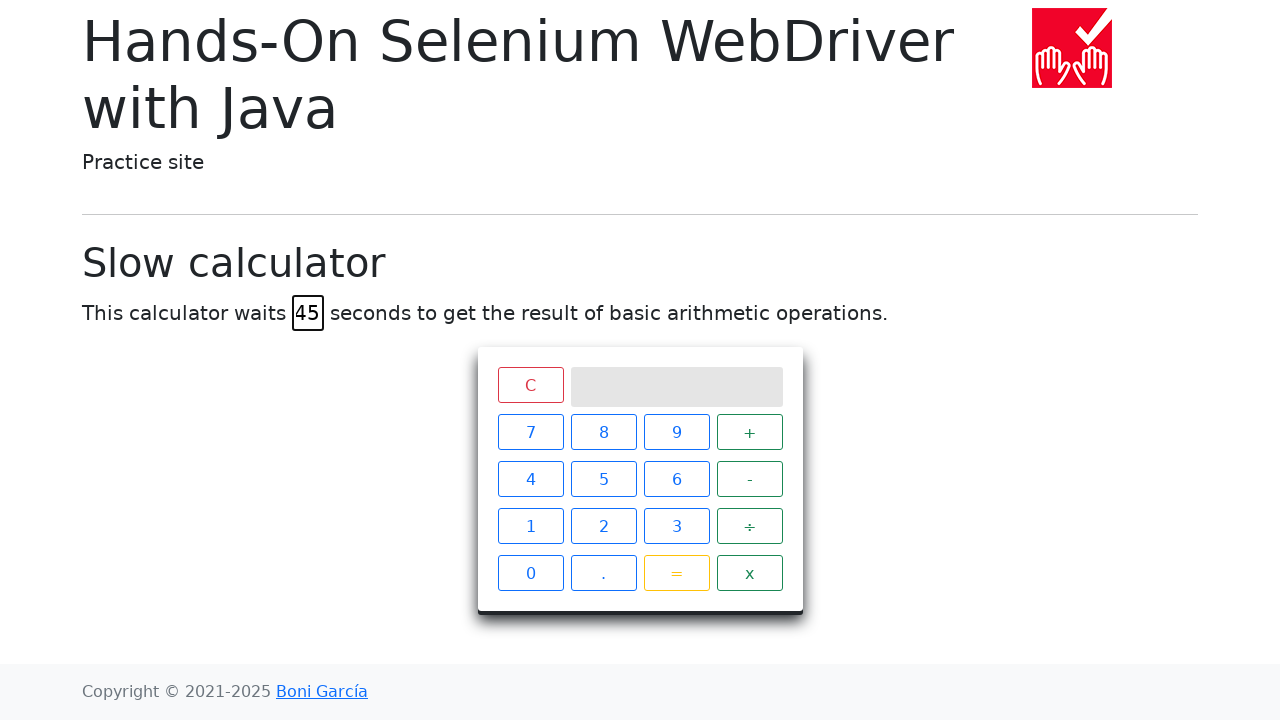

Clicked number 7 at (530, 432) on xpath=//span[text()='7']
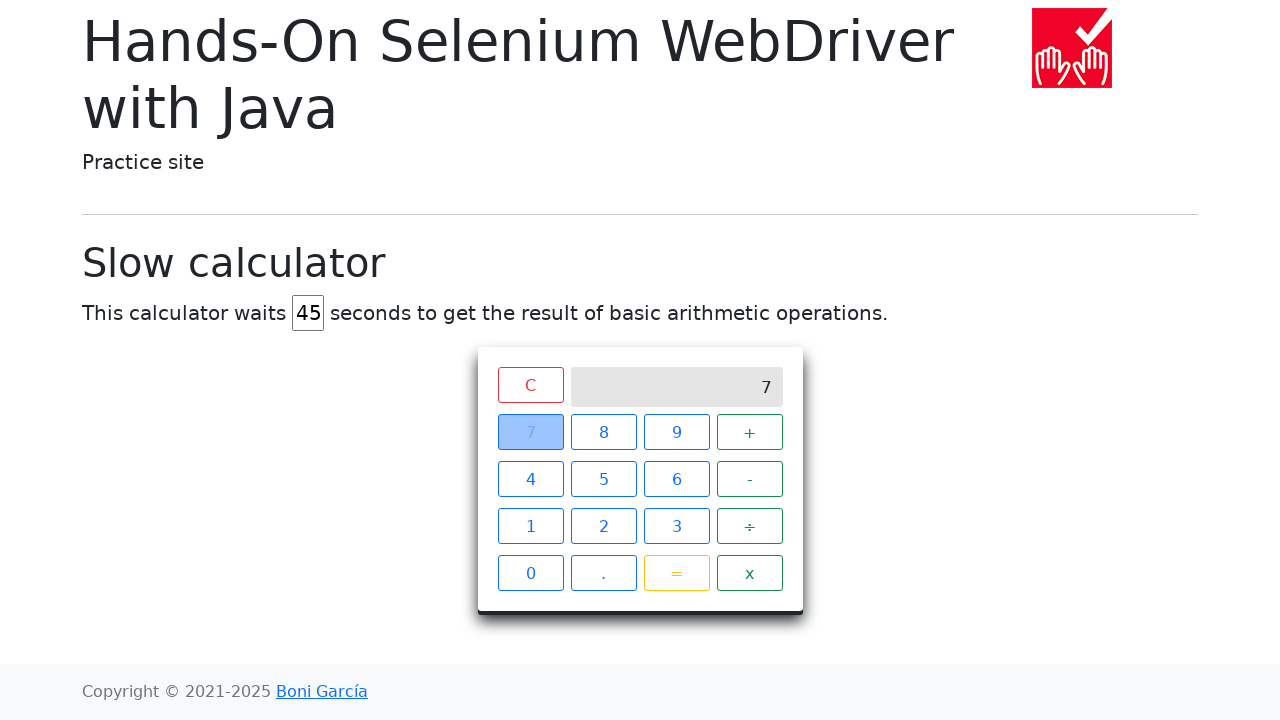

Clicked addition operator at (750, 432) on xpath=//span[text()='+']
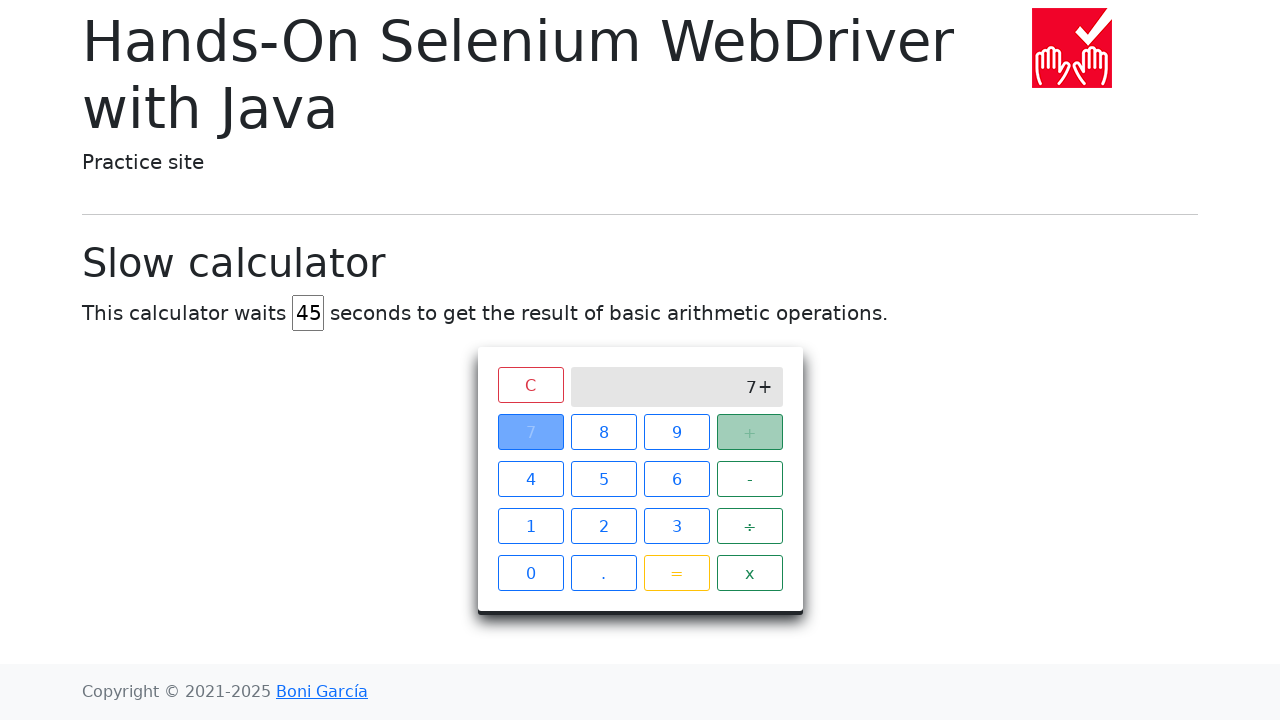

Clicked number 8 at (604, 432) on xpath=//span[text()='8']
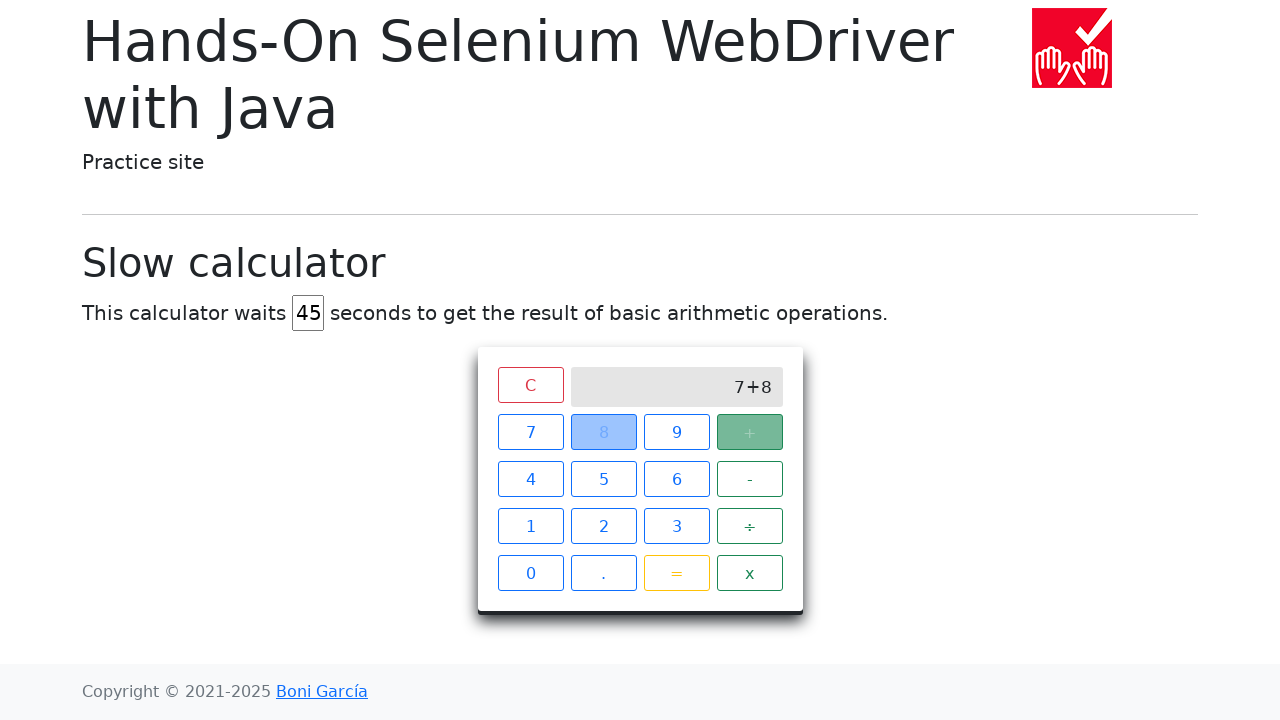

Clicked equals button to calculate 7 + 8 at (676, 573) on xpath=//span[text()='=']
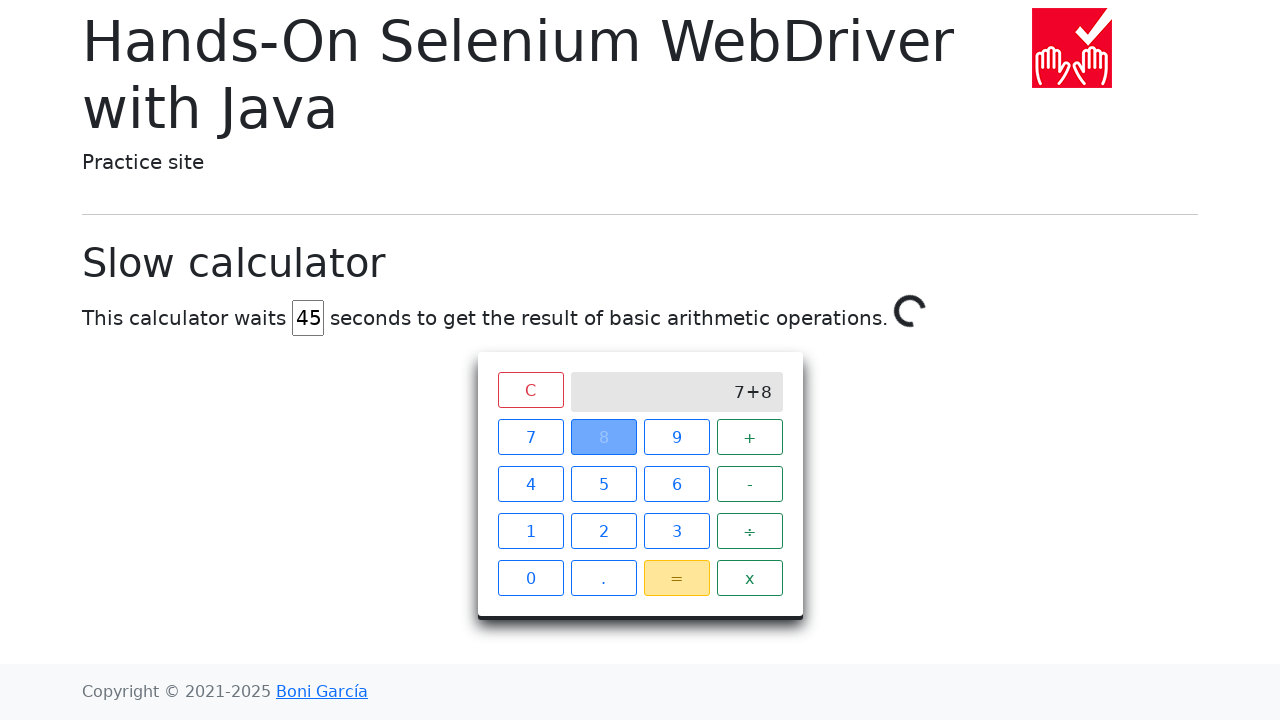

Calculator result equals 15, slow calculation completed
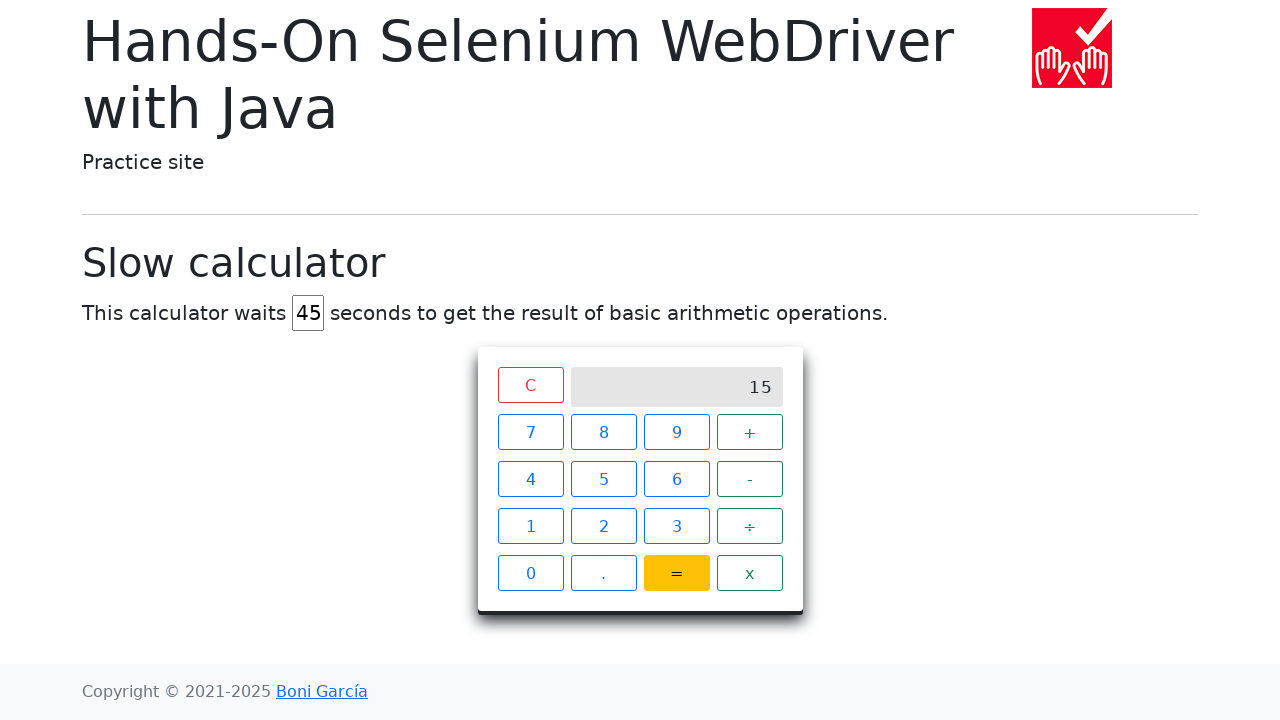

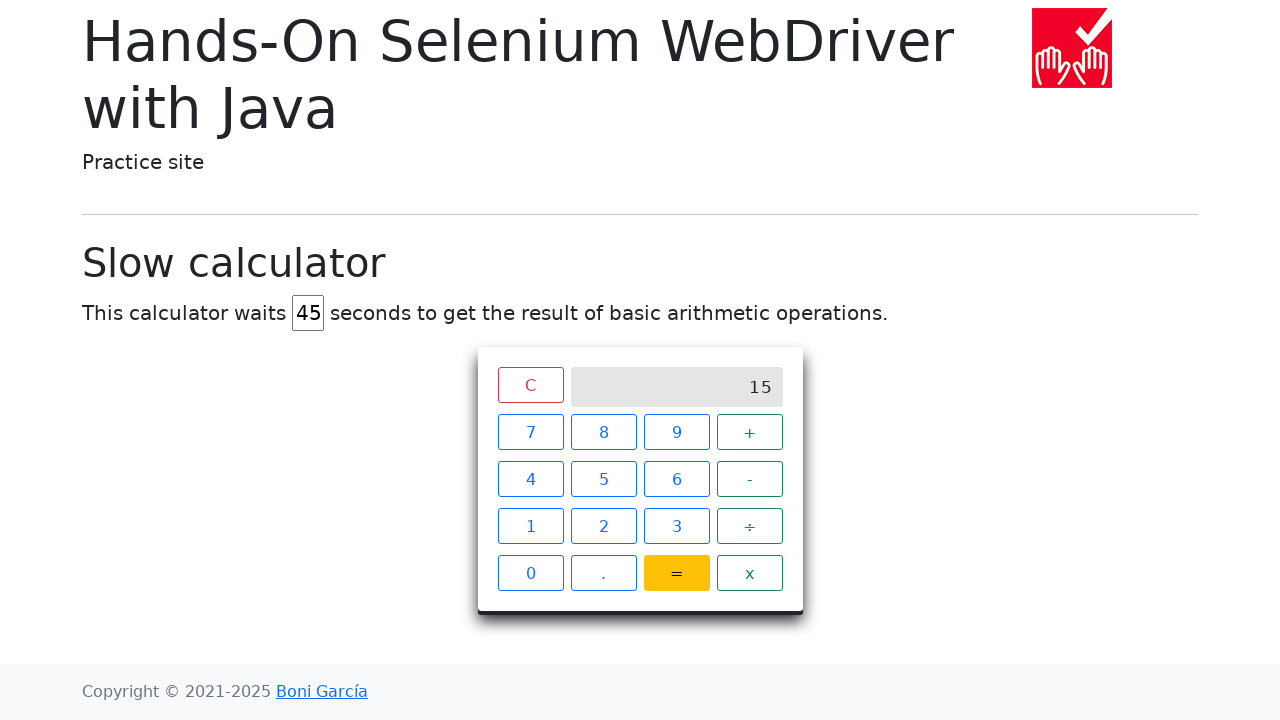